Tests file upload functionality on DemoQA by uploading a file using the file input element

Starting URL: https://demoqa.com/upload-download

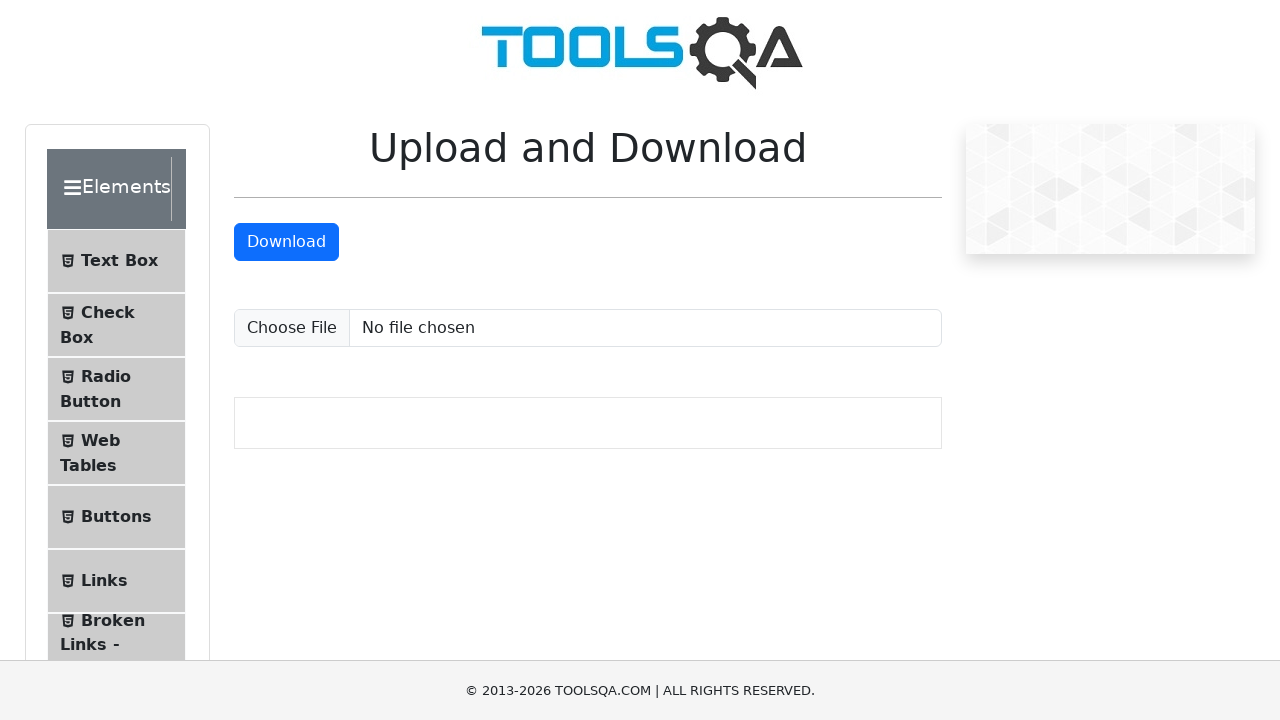

Created temporary test file for upload
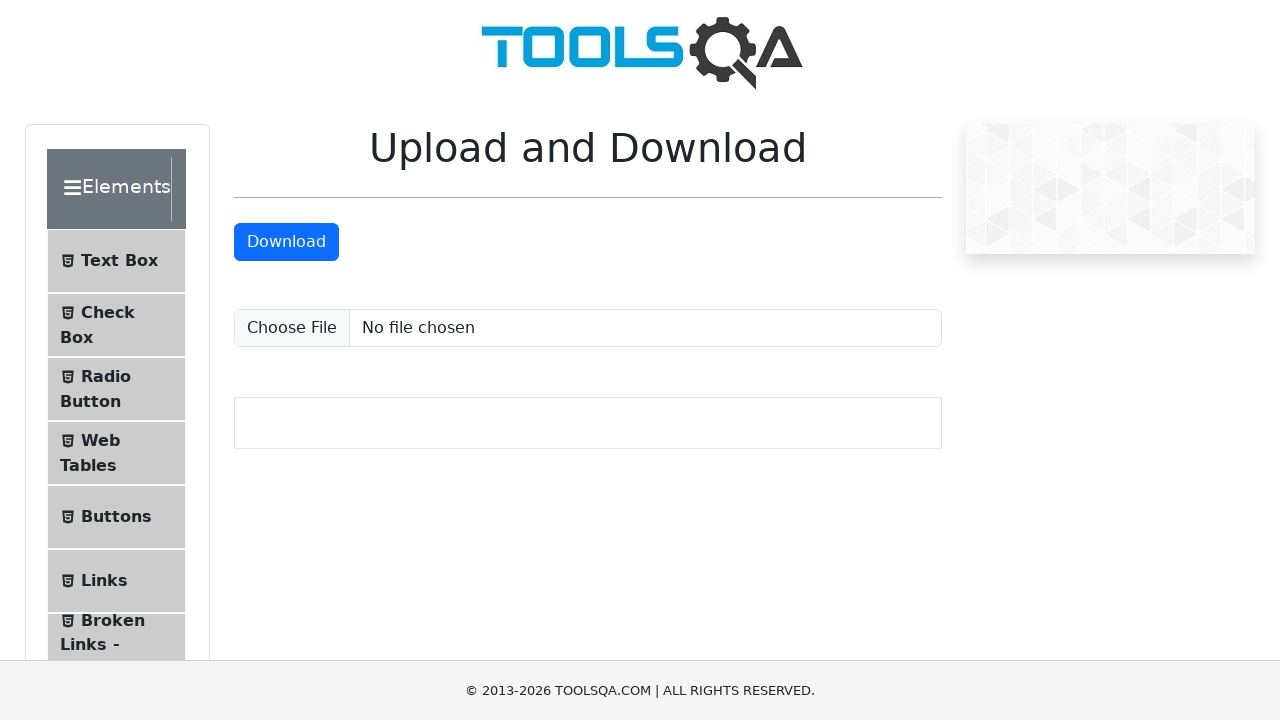

Uploaded test file using file input element
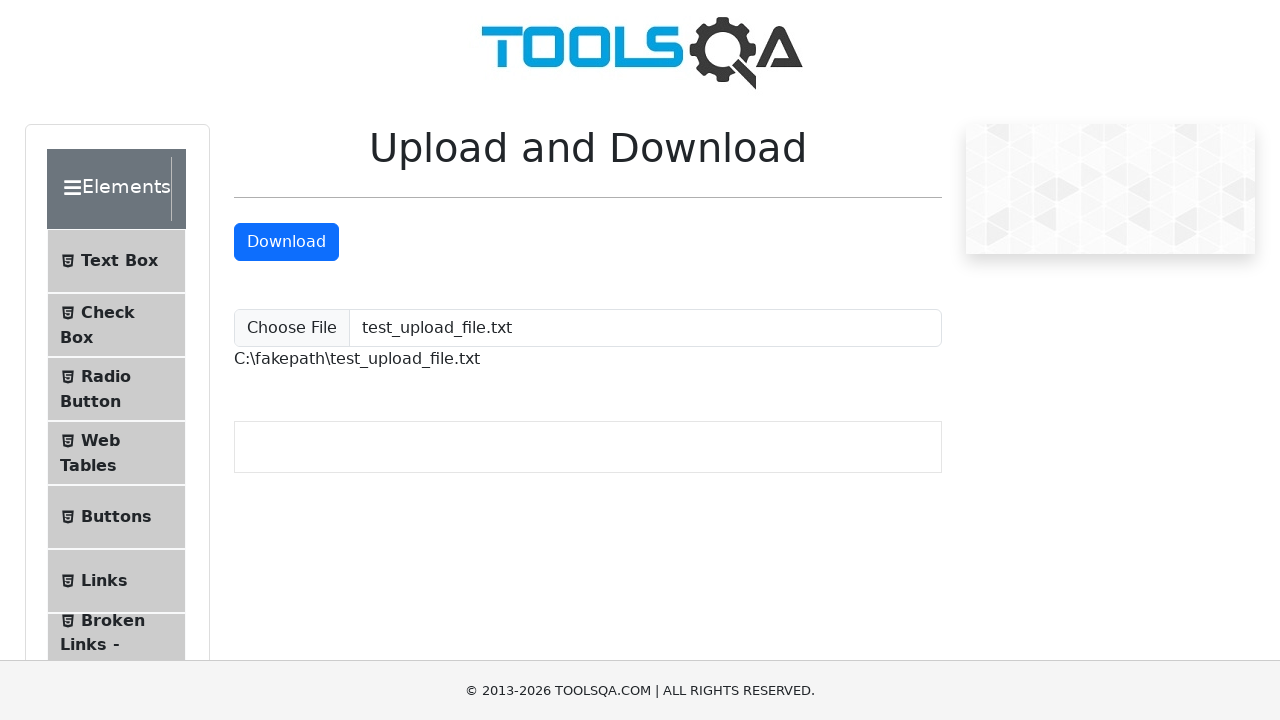

Upload confirmation element appeared
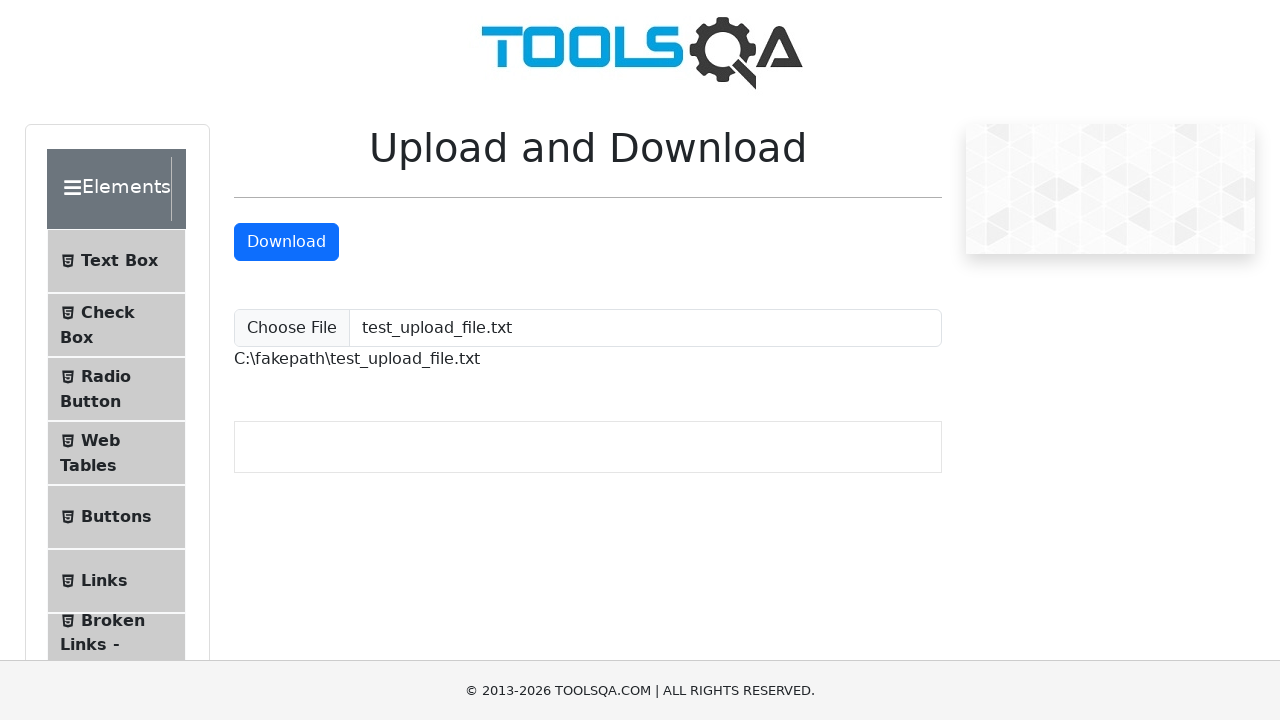

Cleaned up temporary test file
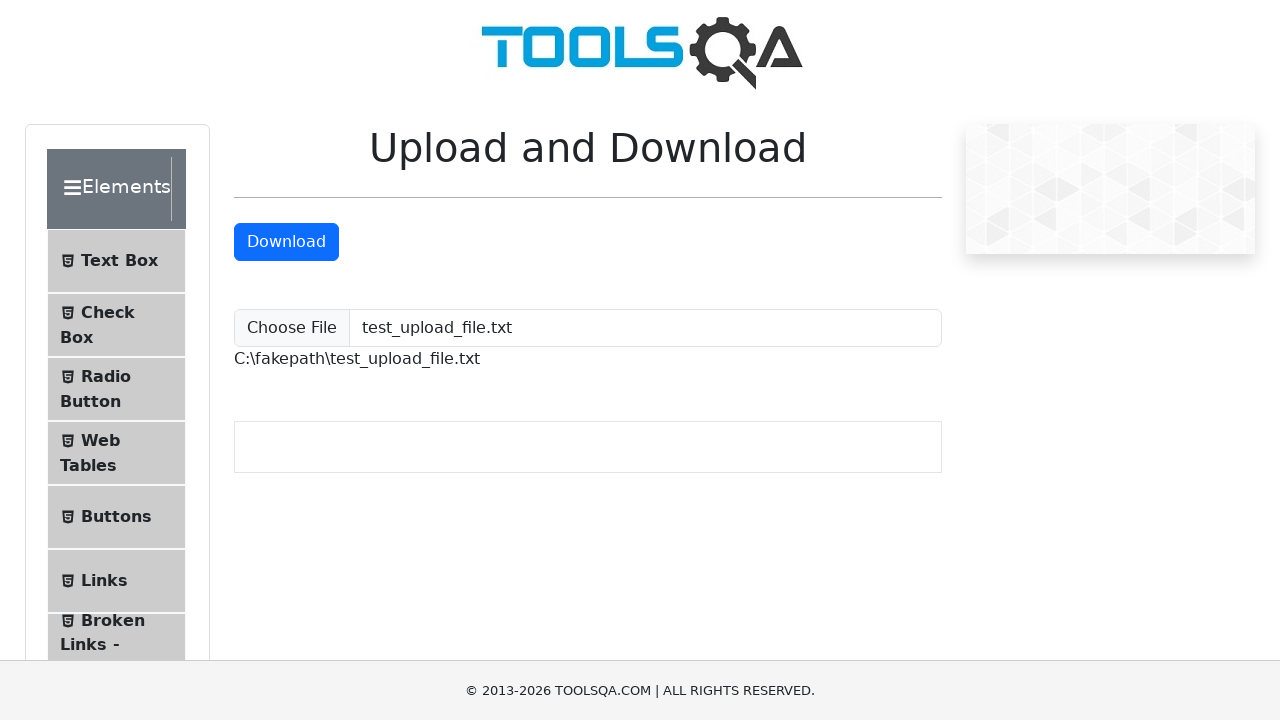

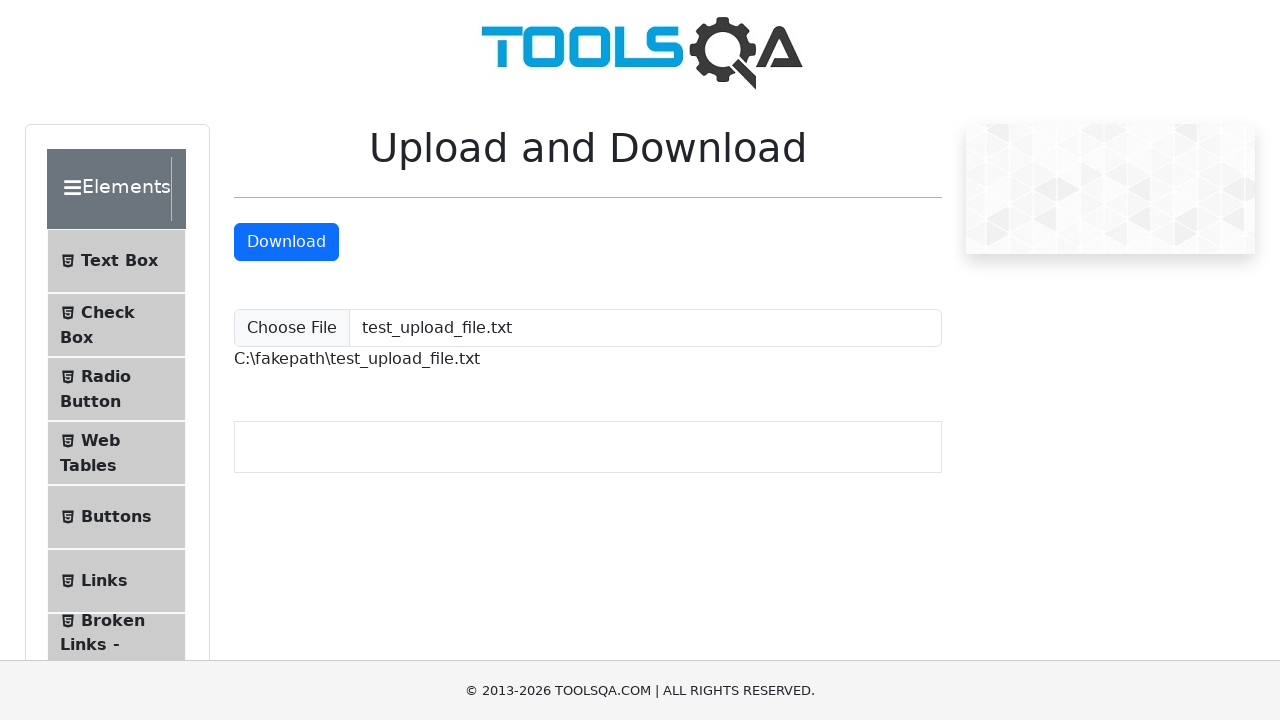